Solves a math problem by extracting two numbers from the page, calculating their sum, and selecting the result from a dropdown menu

Starting URL: http://suninjuly.github.io/selects2.html

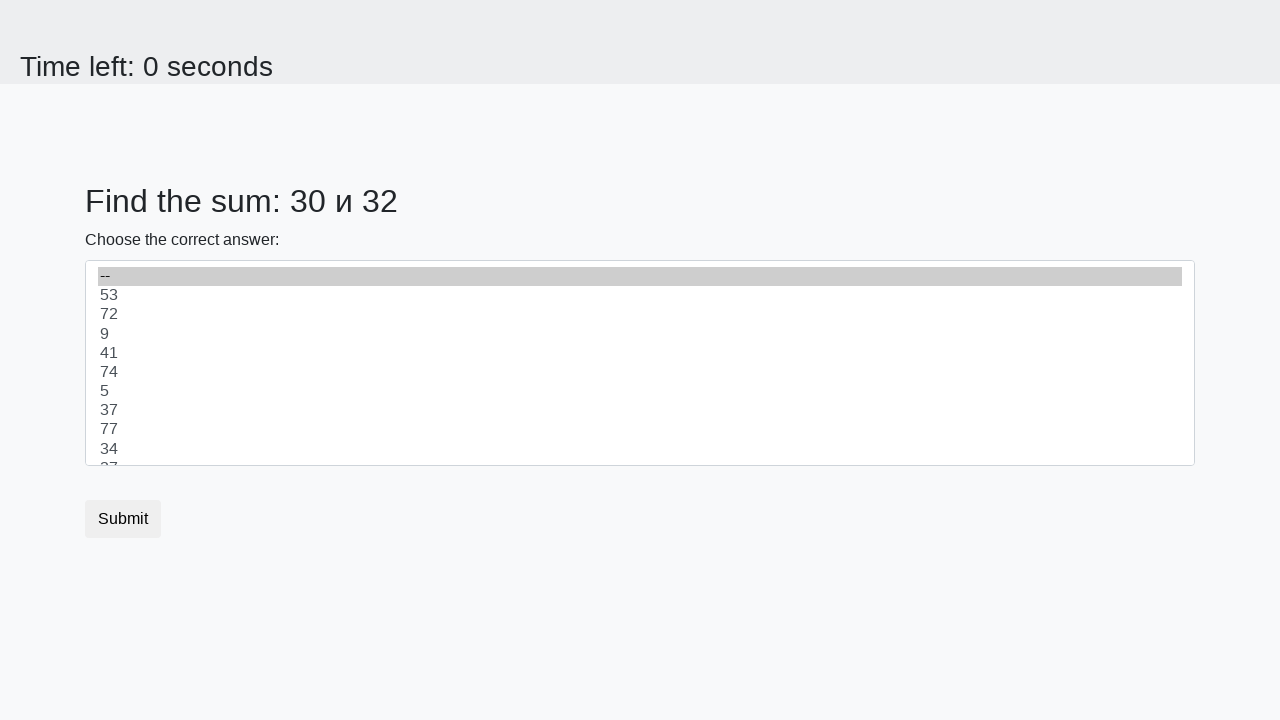

Located first number element with id 'num1'
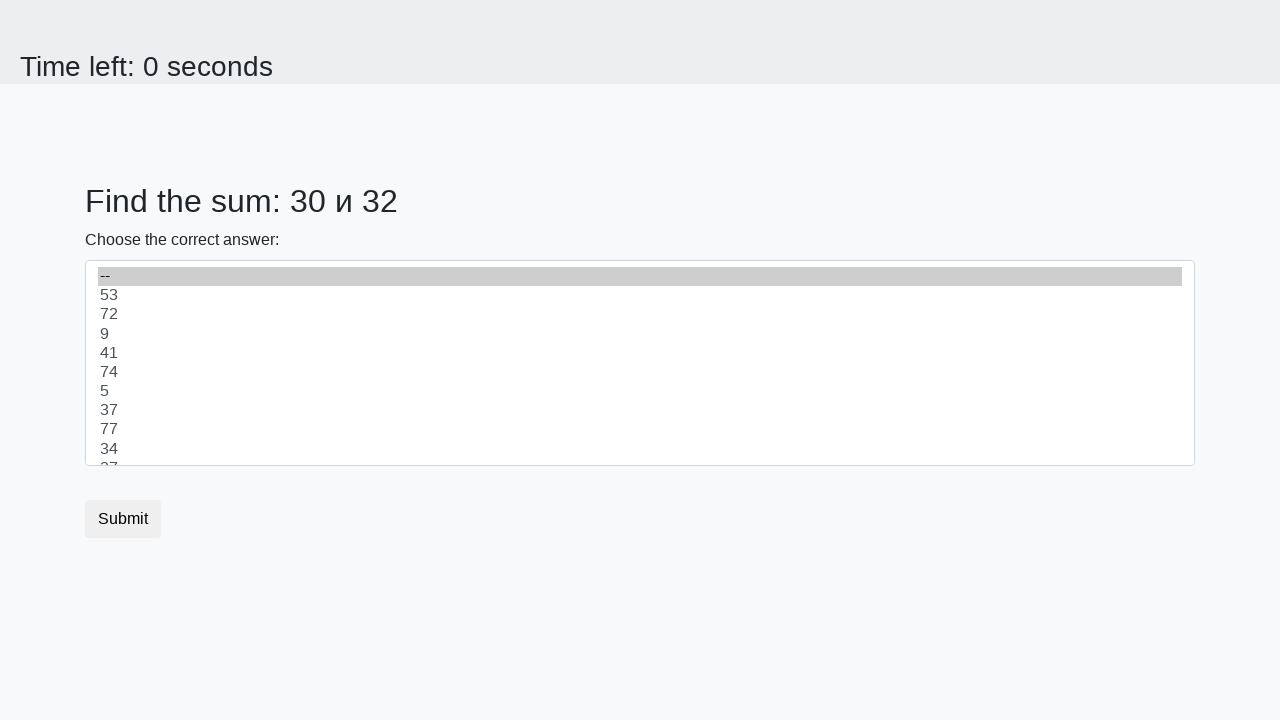

Located second number element with id 'num2'
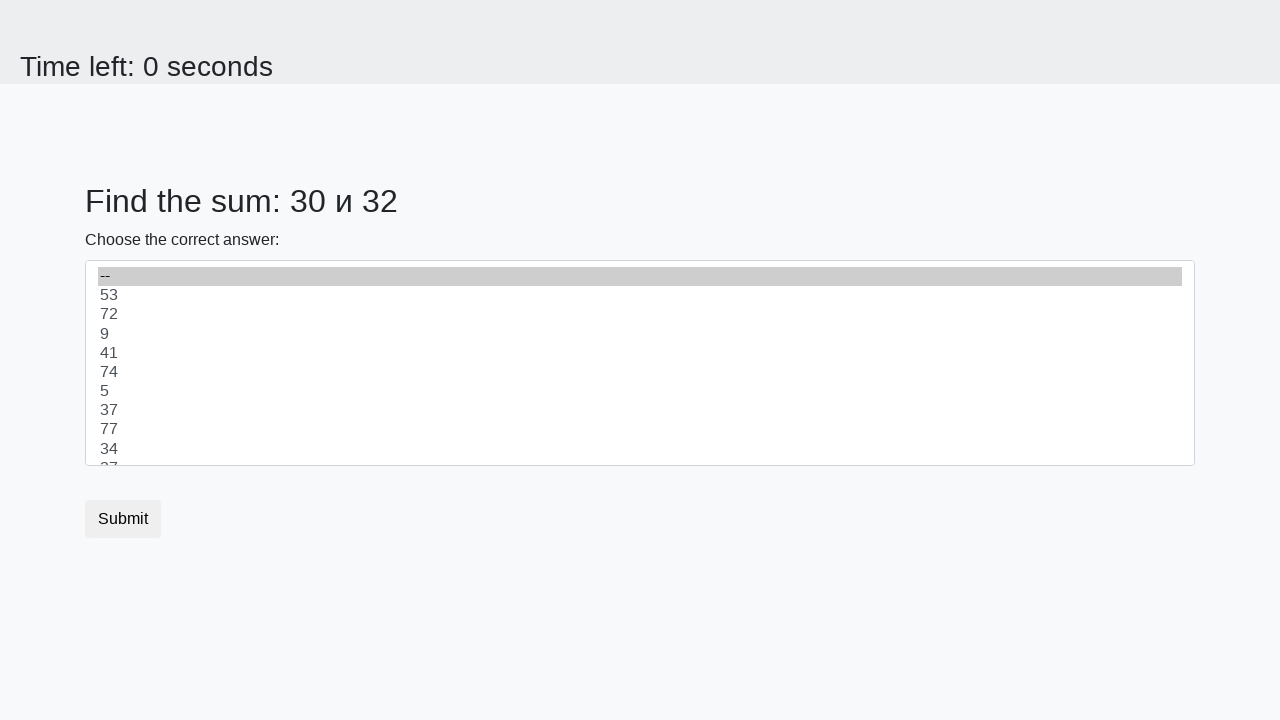

Extracted first number: 30
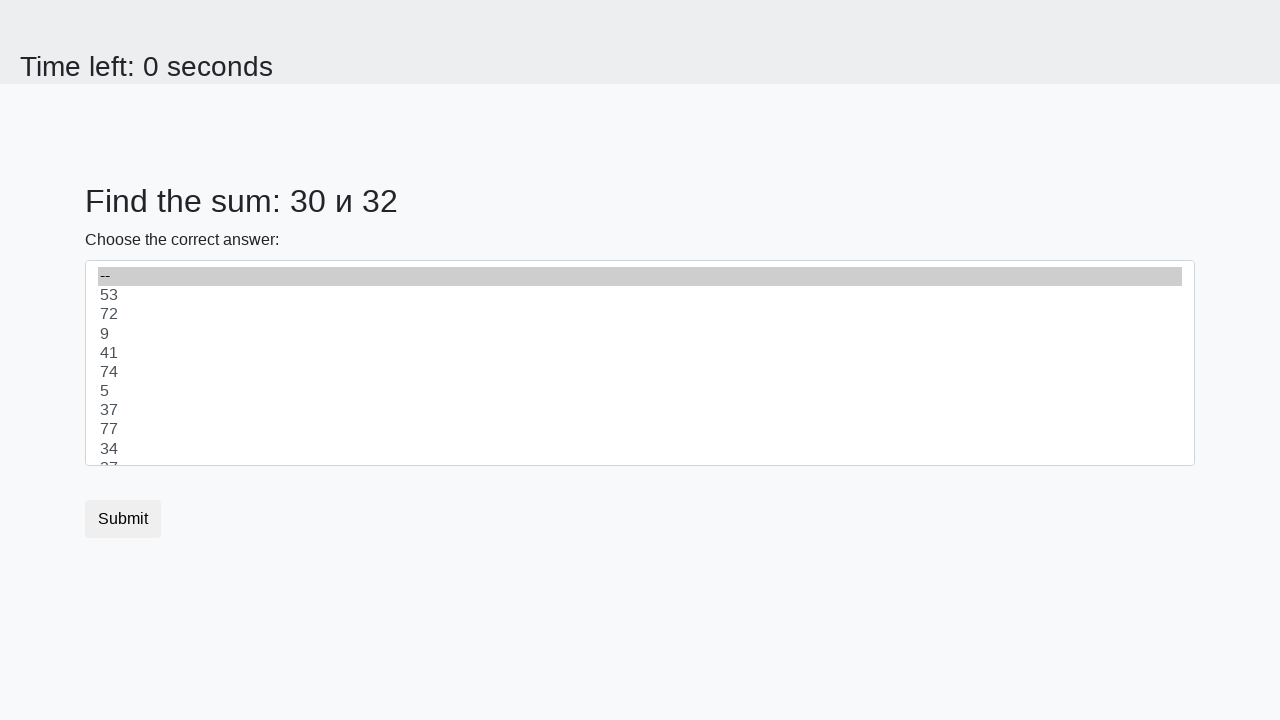

Extracted second number: 32
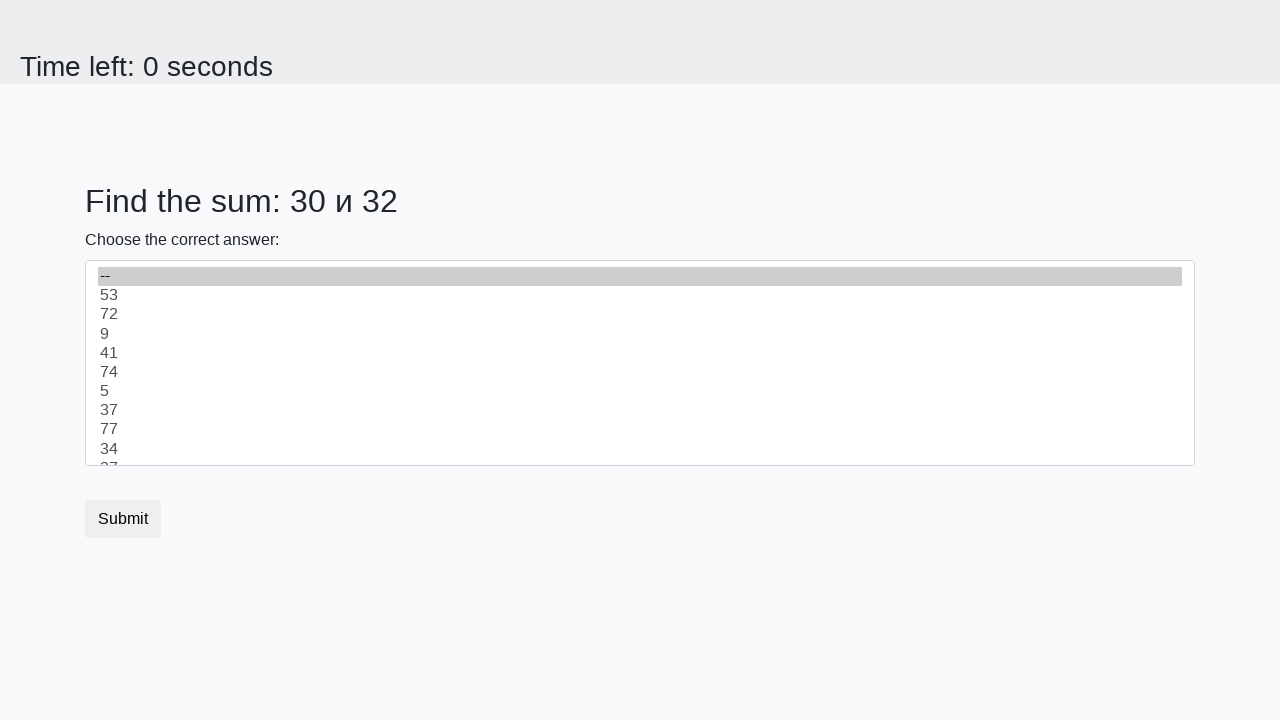

Calculated sum: 30 + 32 = 62
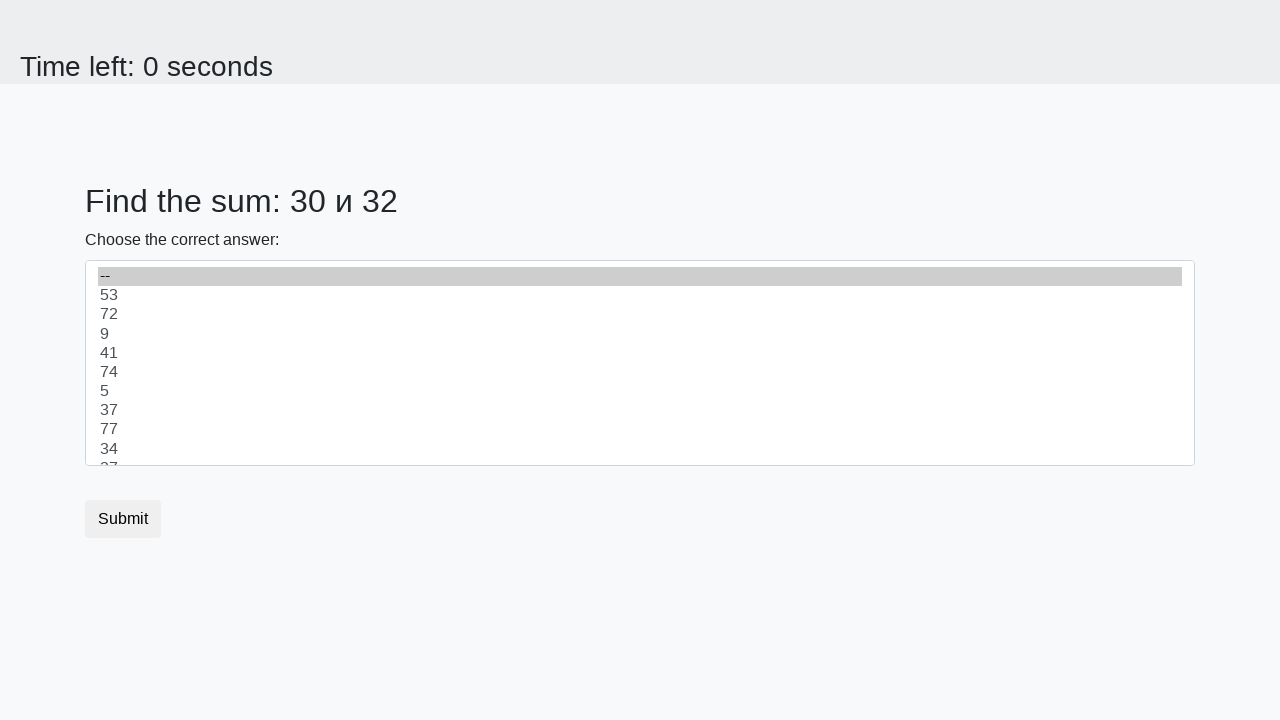

Selected value '62' from dropdown menu on select
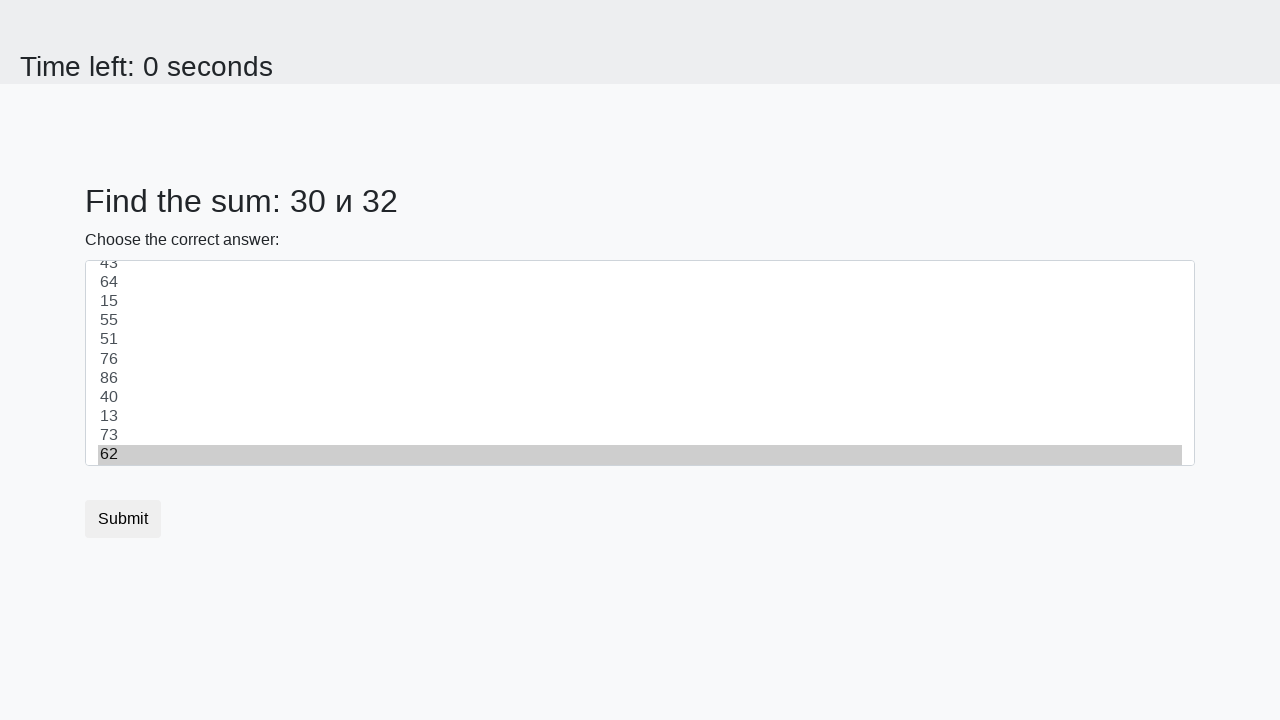

Clicked submit button to submit the form at (123, 519) on button.btn
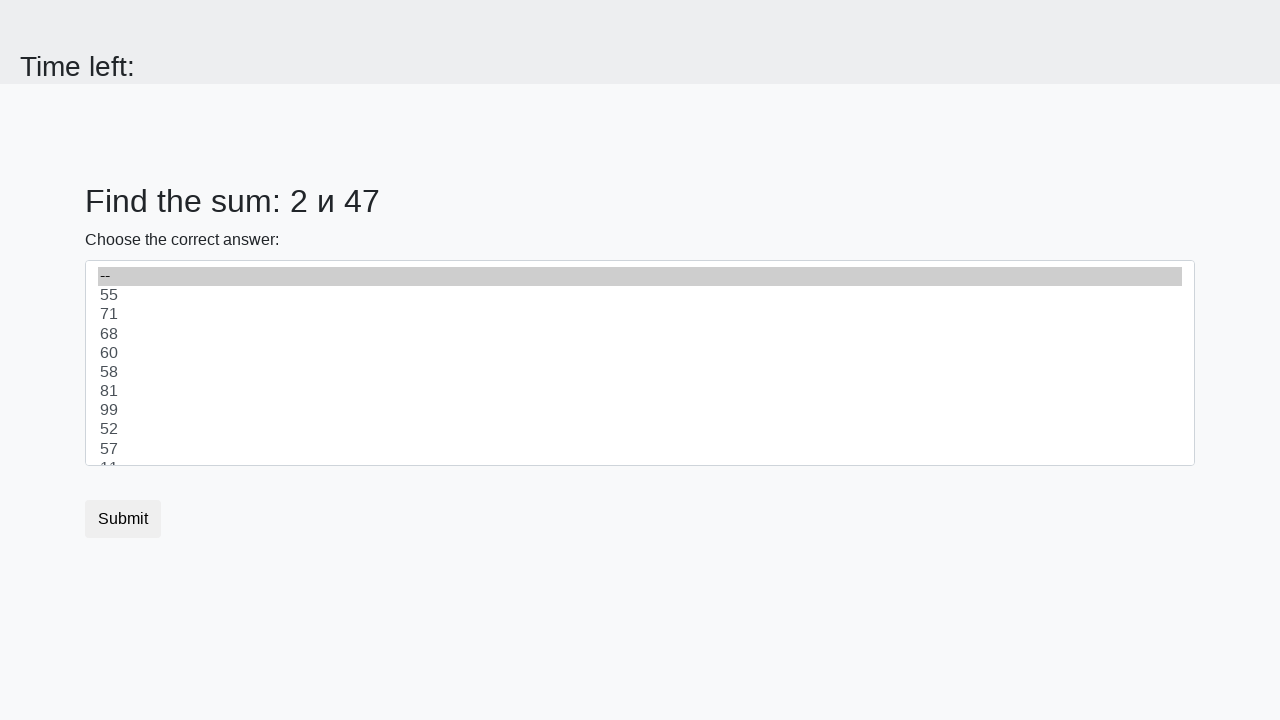

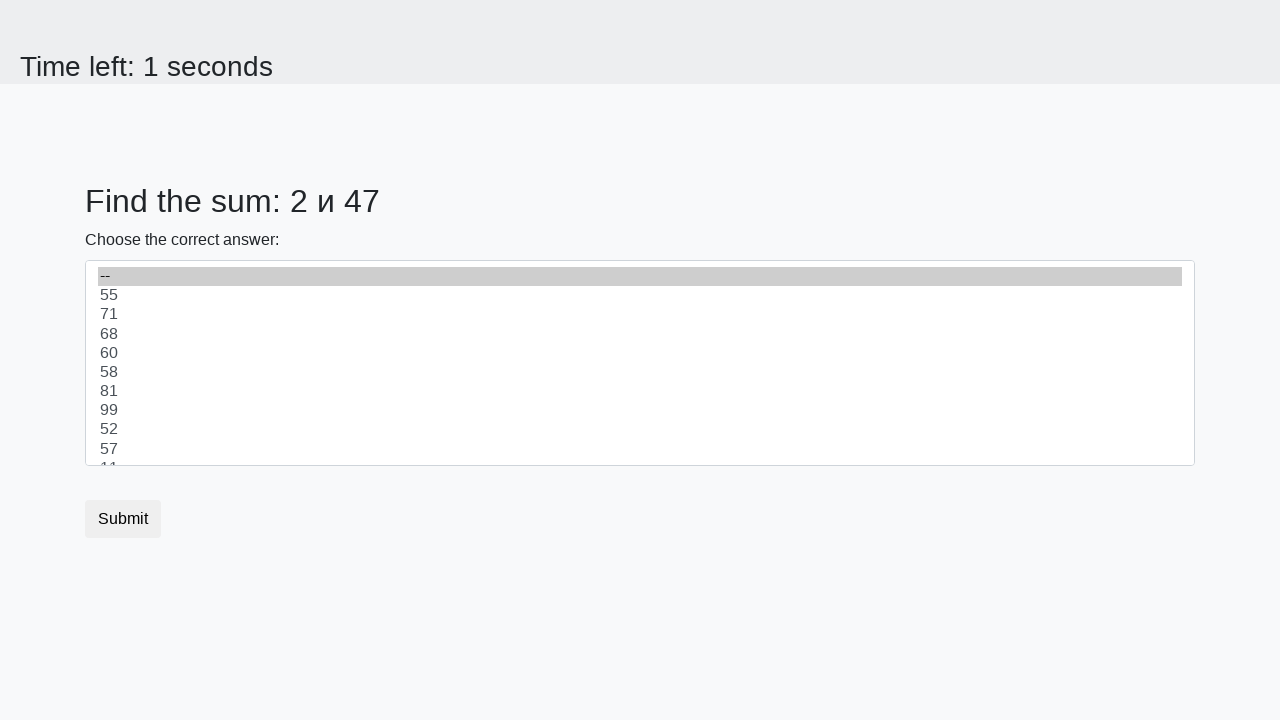